Tests Wikipedia search widget functionality by searching for "selenium", opening multiple result links in new windows, and managing window handles to close a specific tab

Starting URL: https://testautomationpractice.blogspot.com/

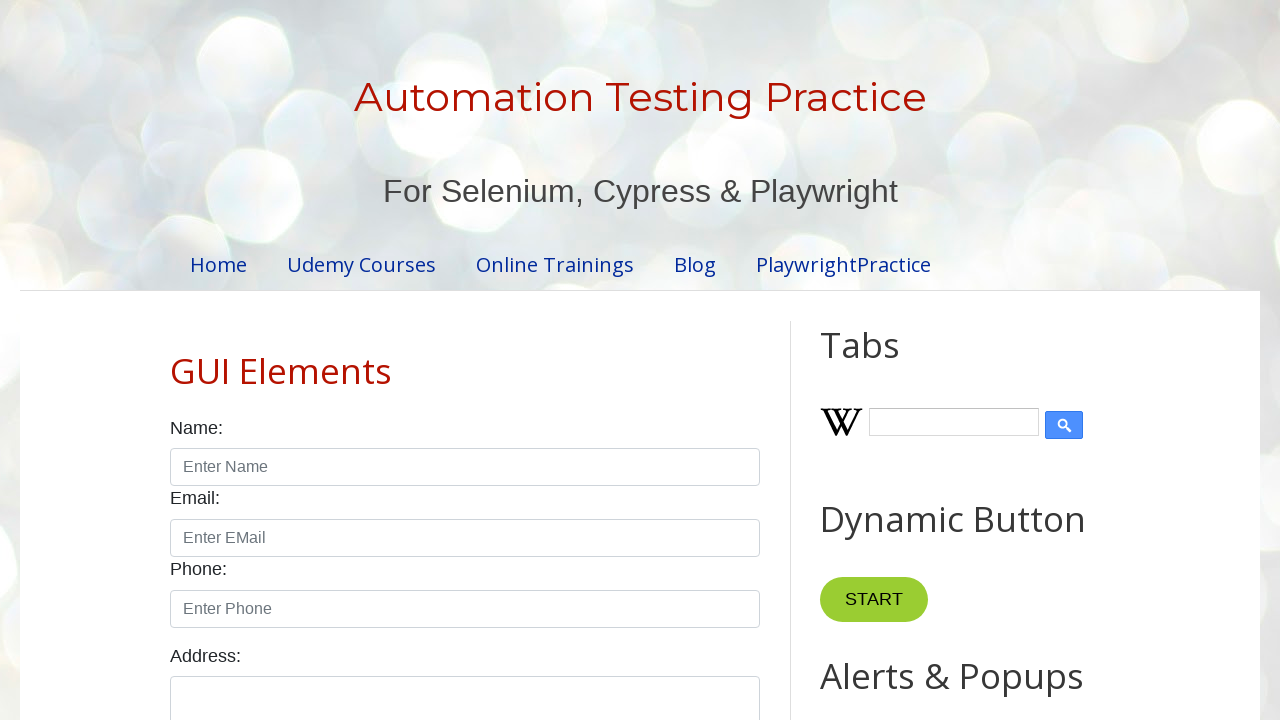

Filled Wikipedia search widget with 'selenium' on input#Wikipedia1_wikipedia-search-input
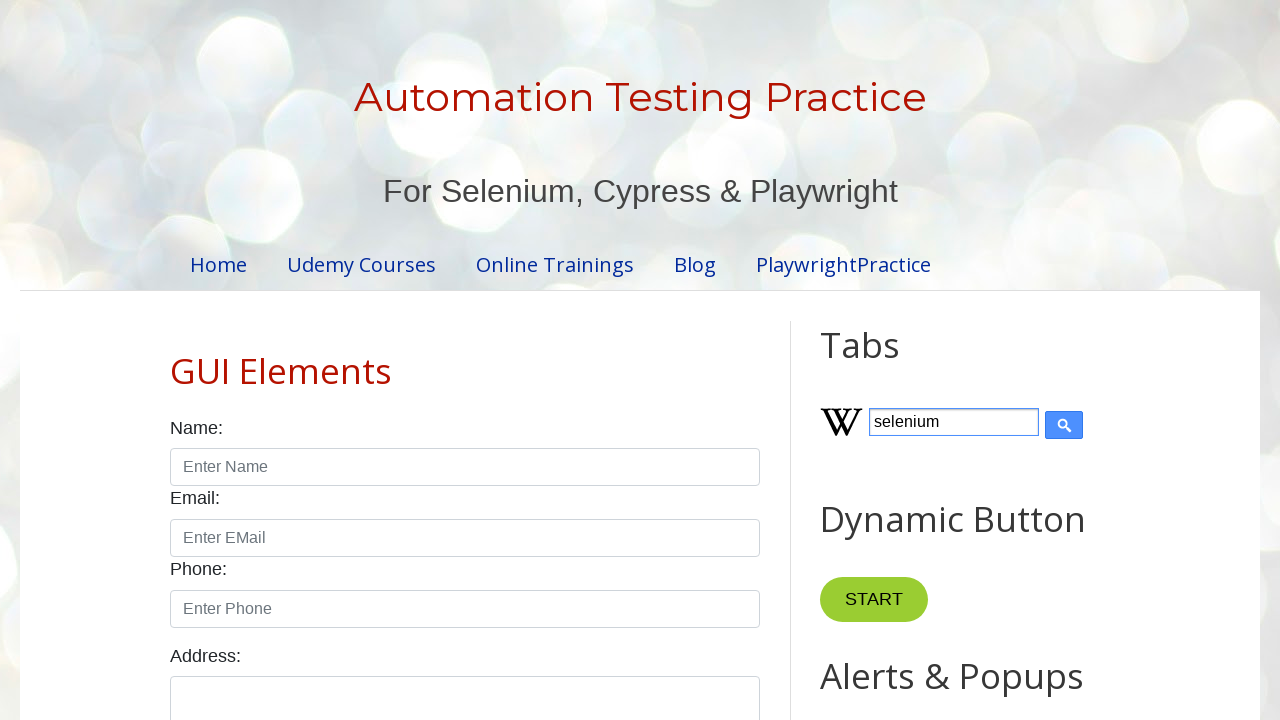

Clicked Wikipedia search button at (1064, 425) on input.wikipedia-search-button
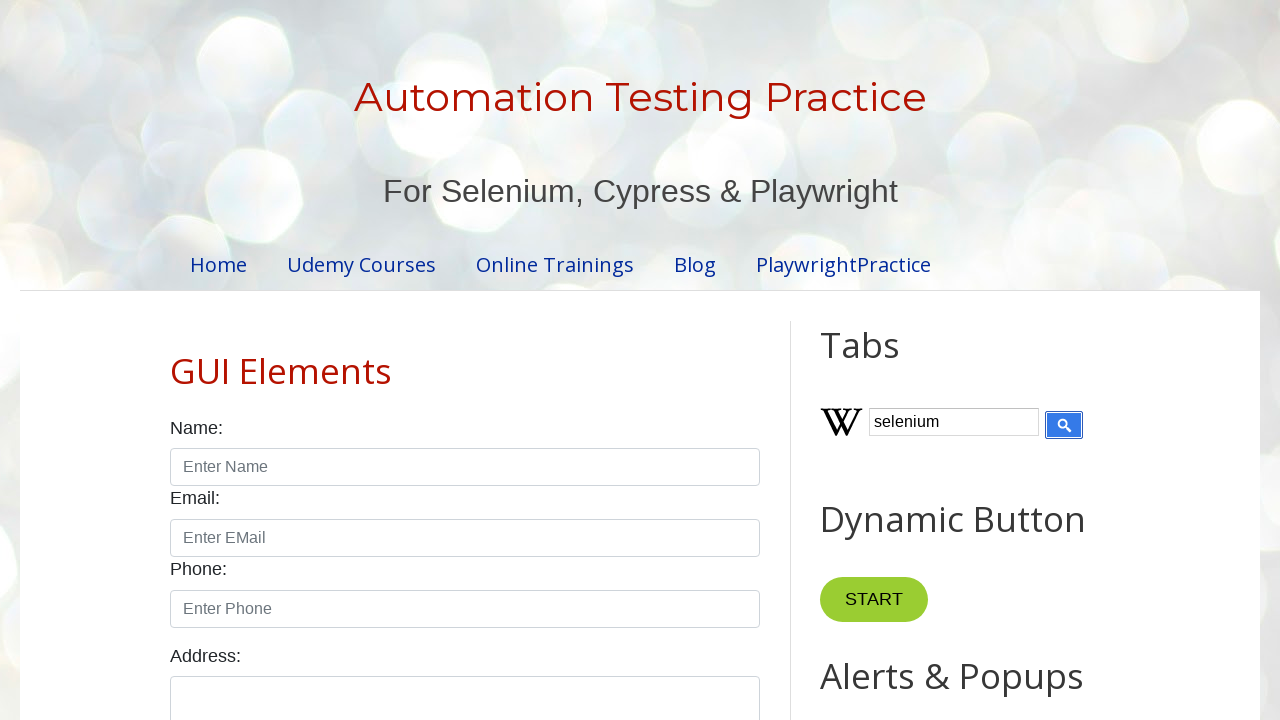

Waited for search results to load
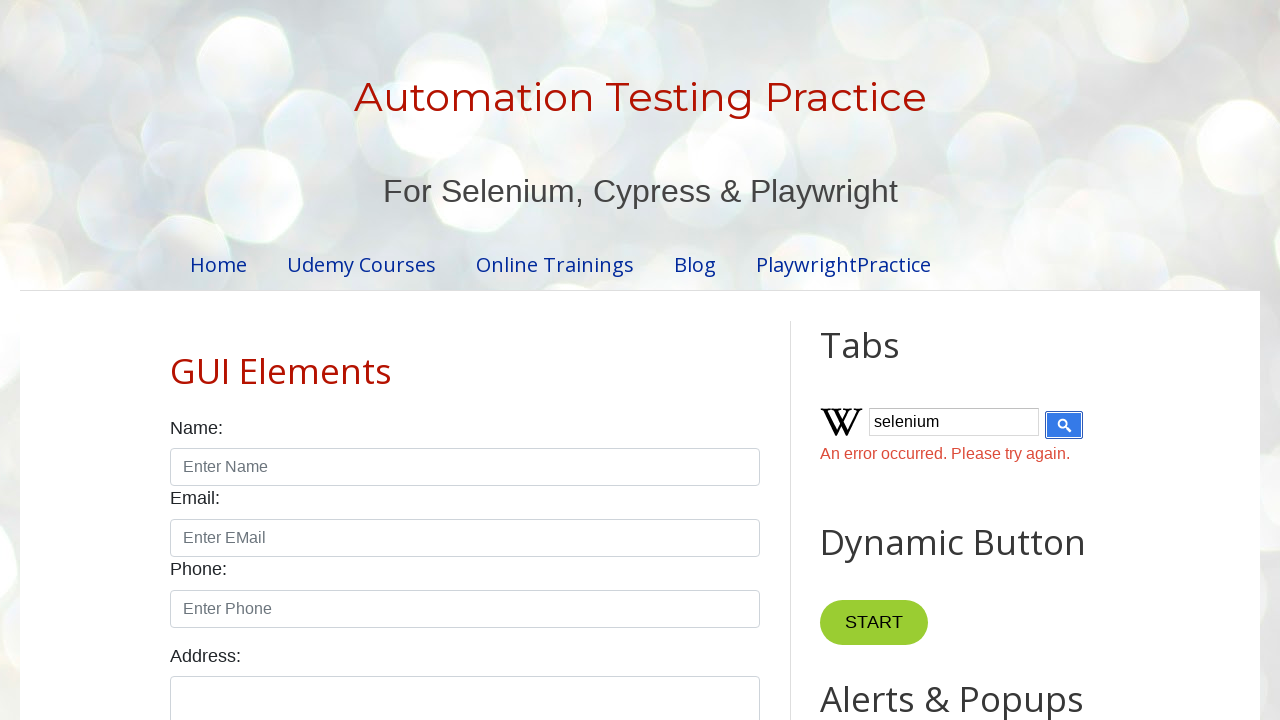

Retrieved all links from search results page
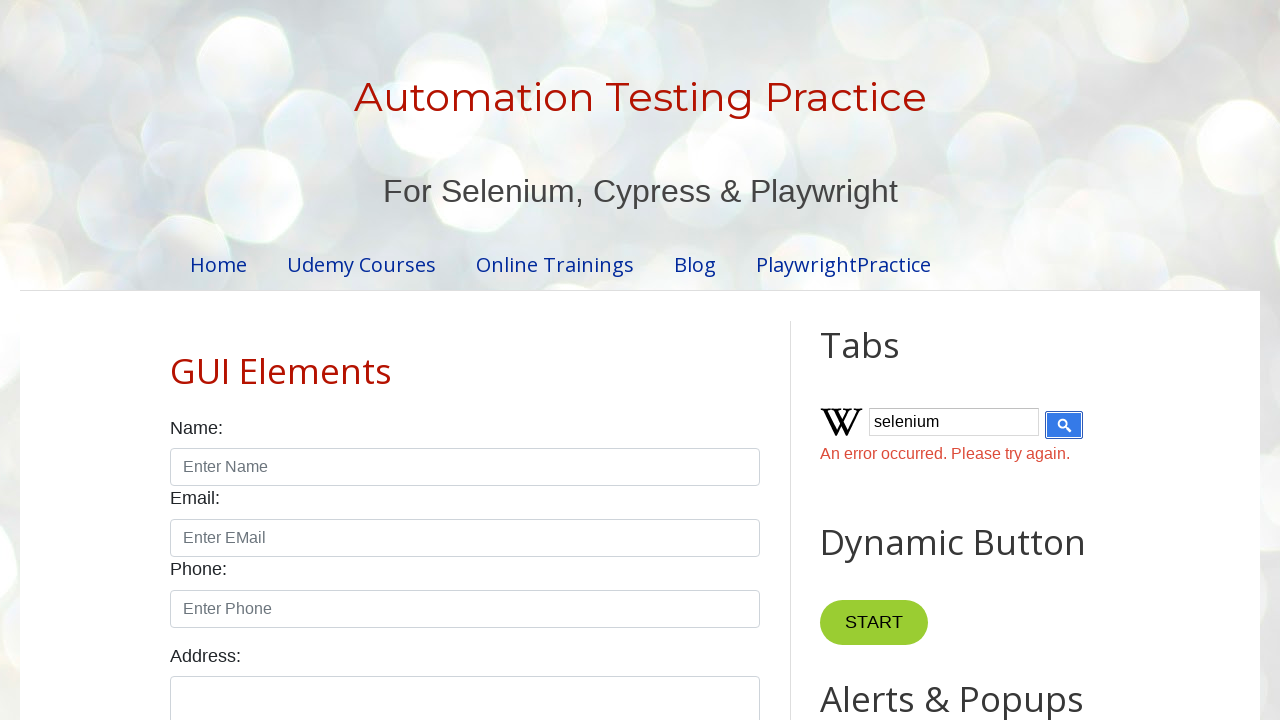

Retrieved all open tabs/pages (count: 1)
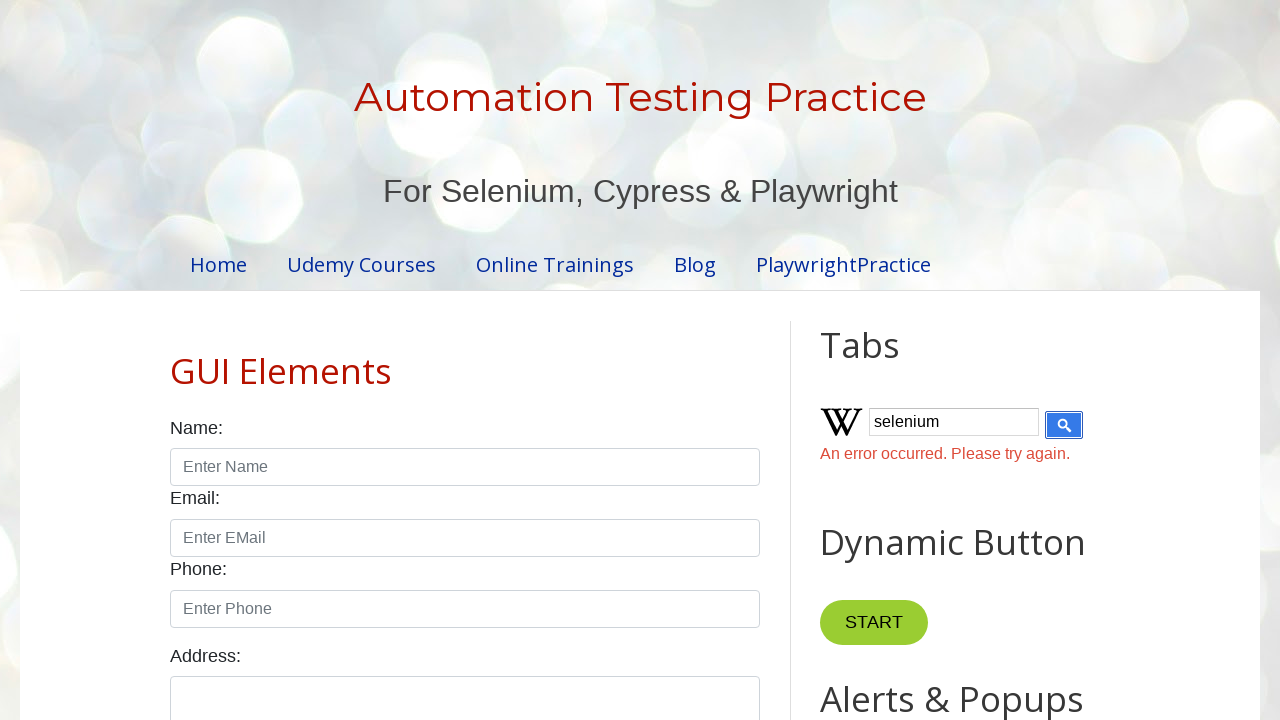

Brought tab to front
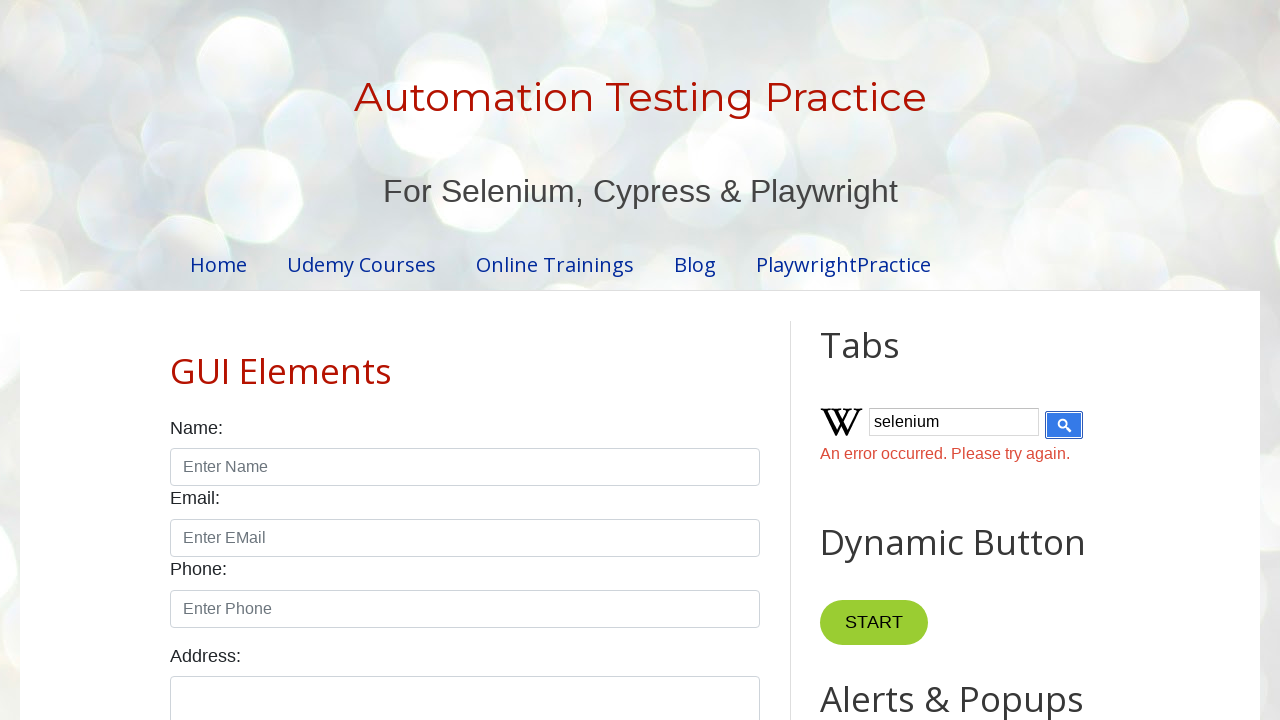

Waited for tab to fully load
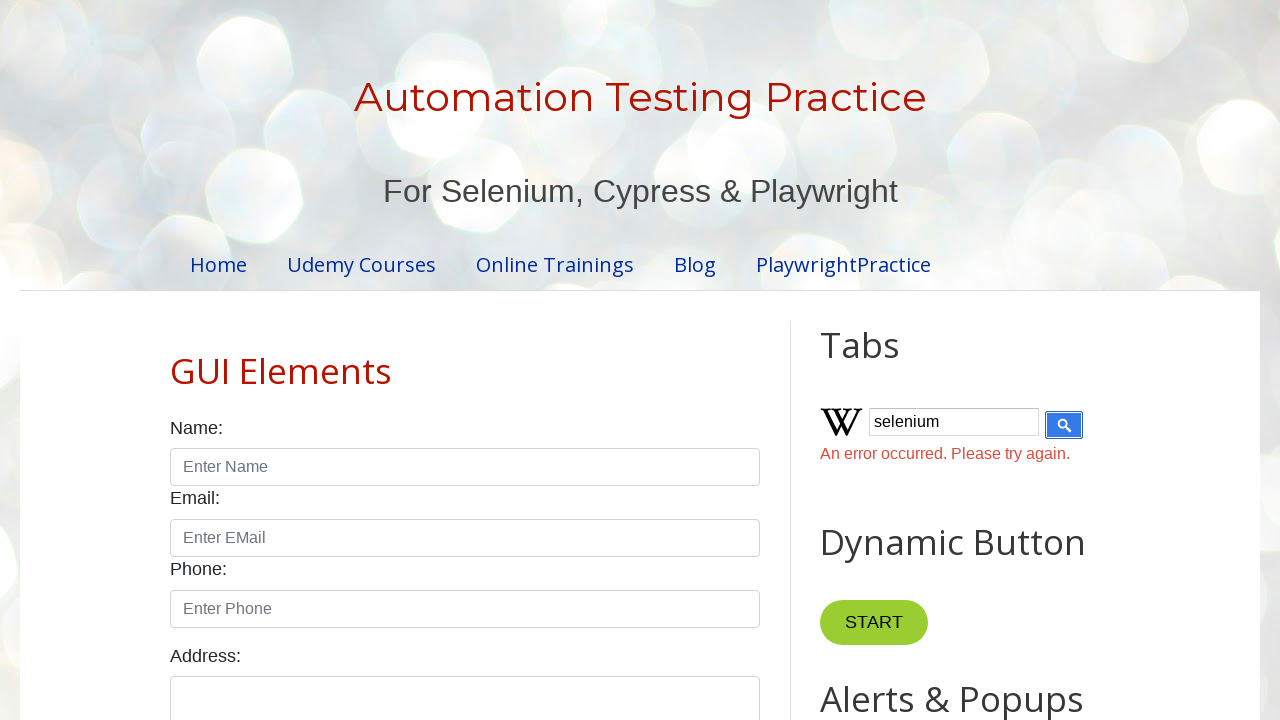

Checked tab title: 'Automation Testing Practice'
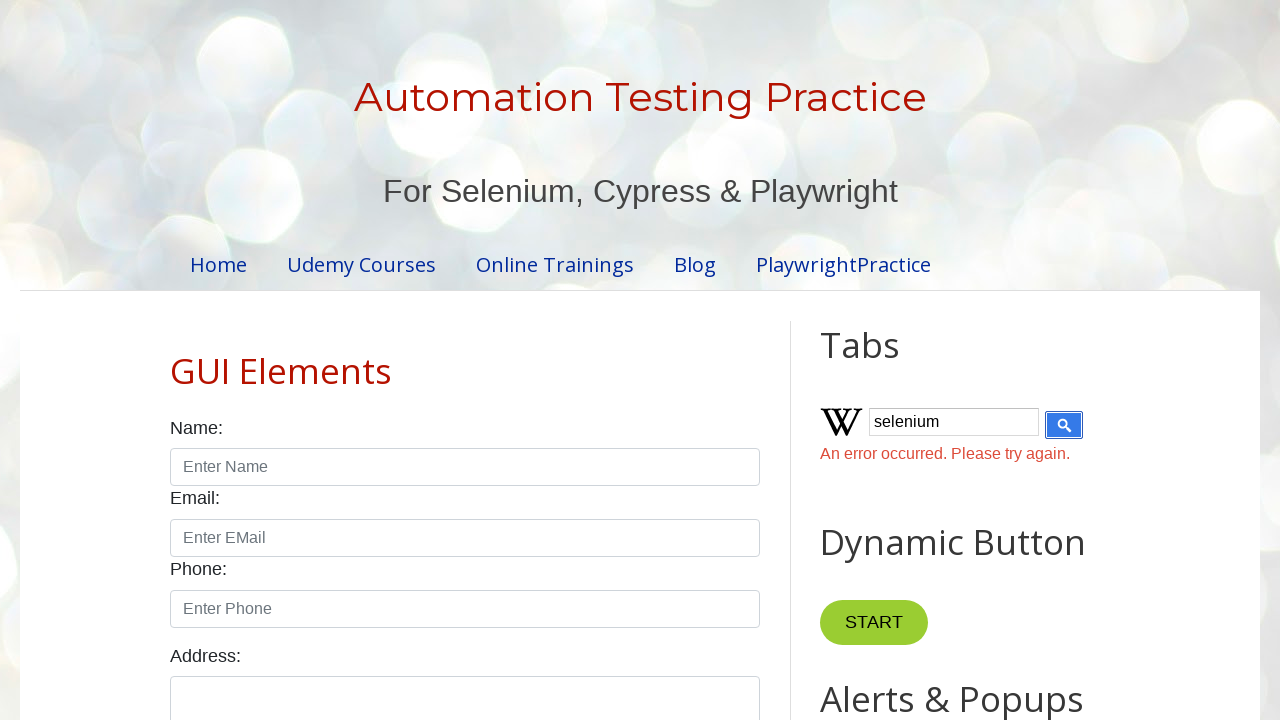

Brought original page/tab to front
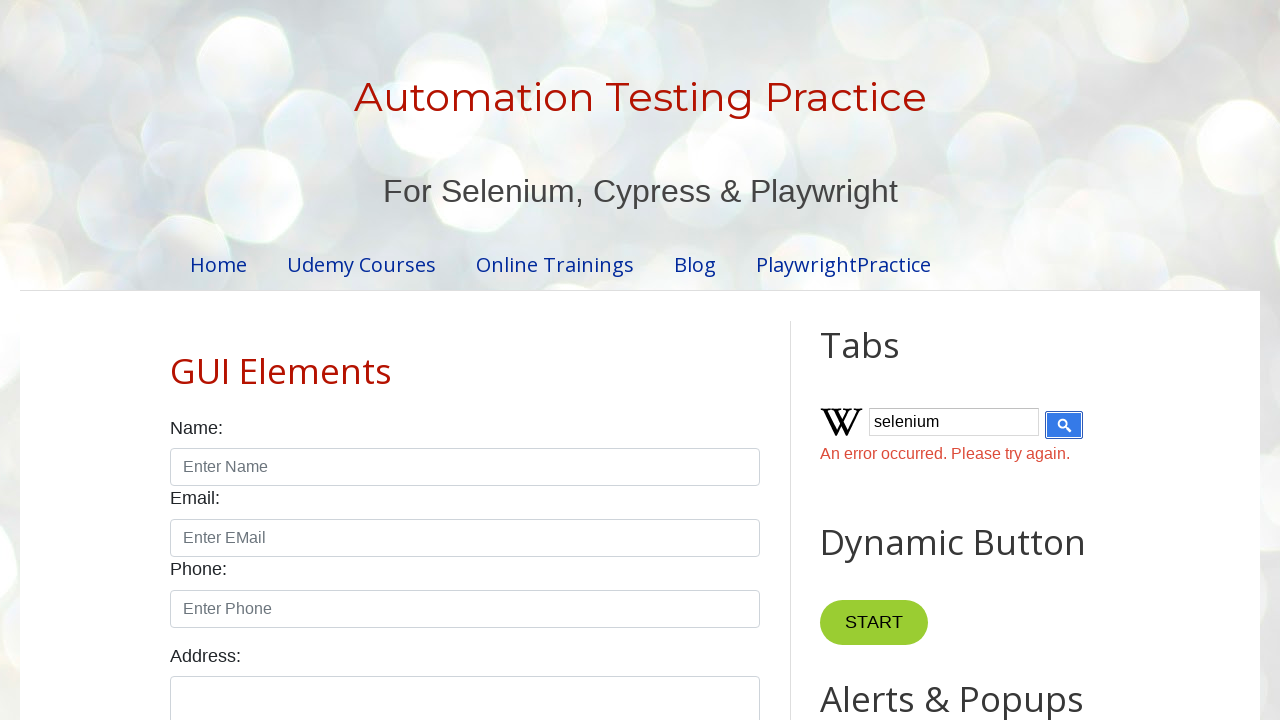

Waited for original page to fully load
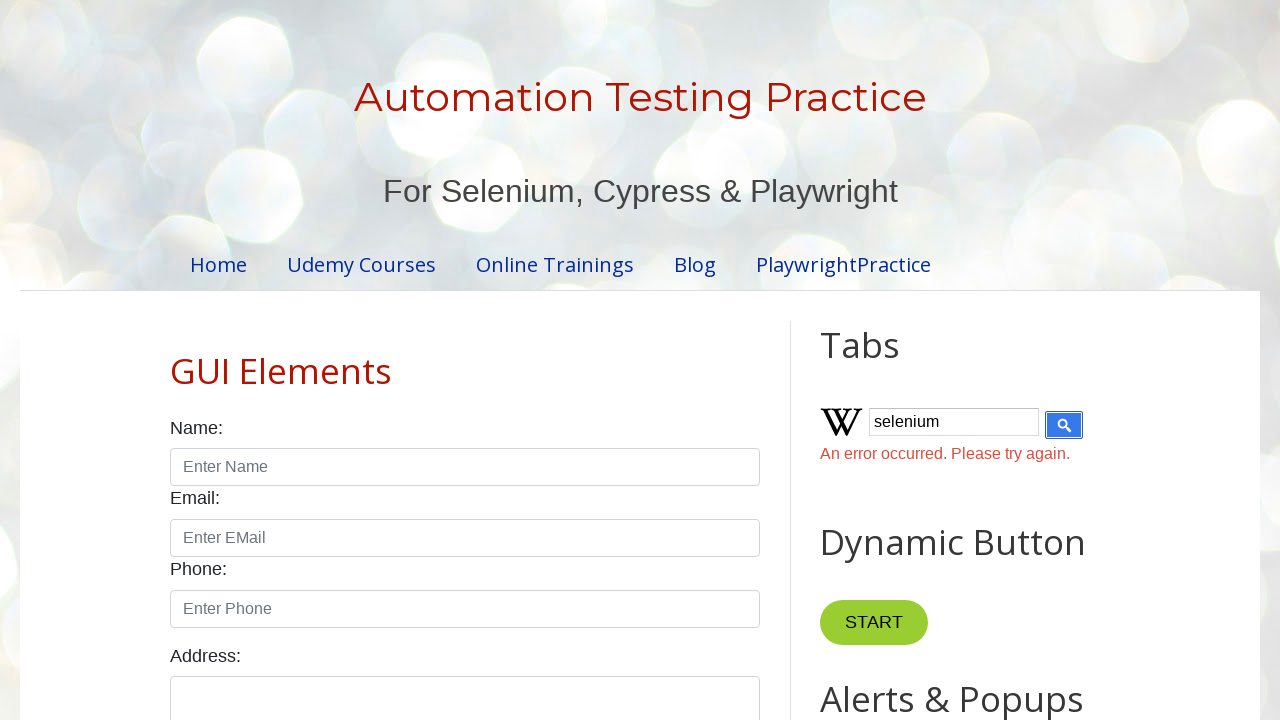

Verified final URL: https://testautomationpractice.blogspot.com/
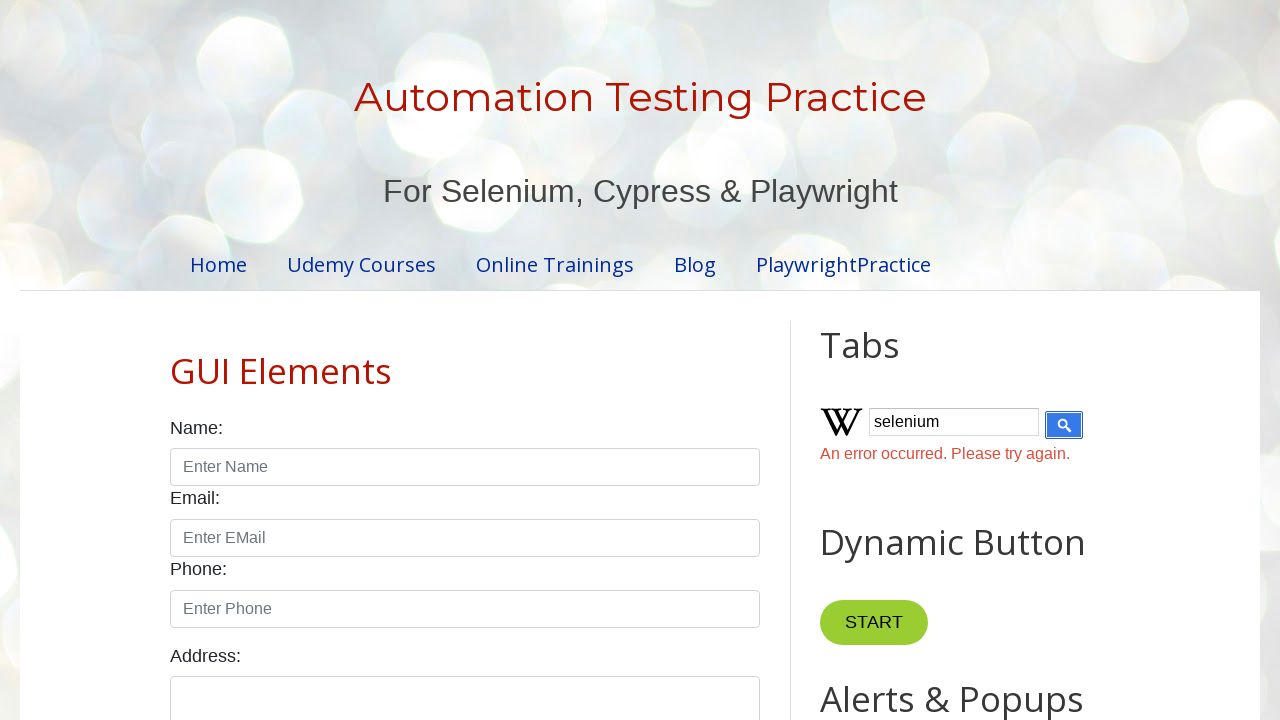

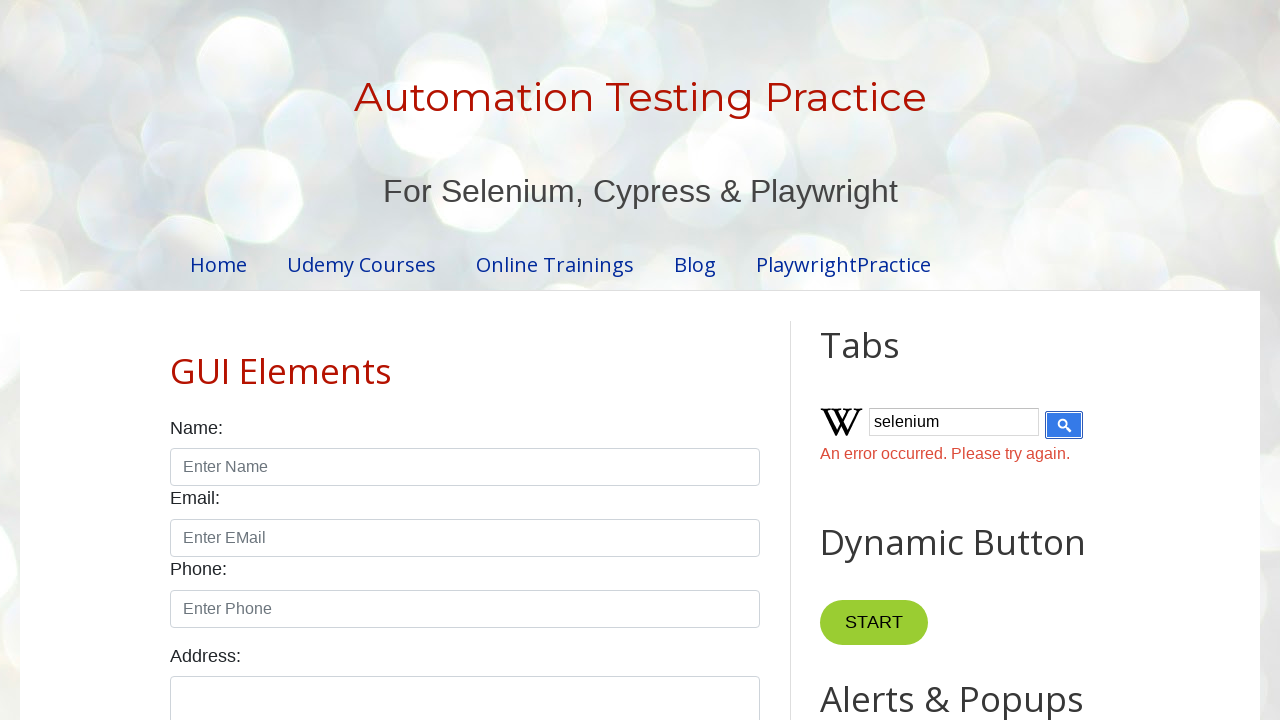